Tests the search functionality by clicking the search menu, entering a search term, and verifying that search results are displayed

Starting URL: https://www.advantageonlineshopping.com

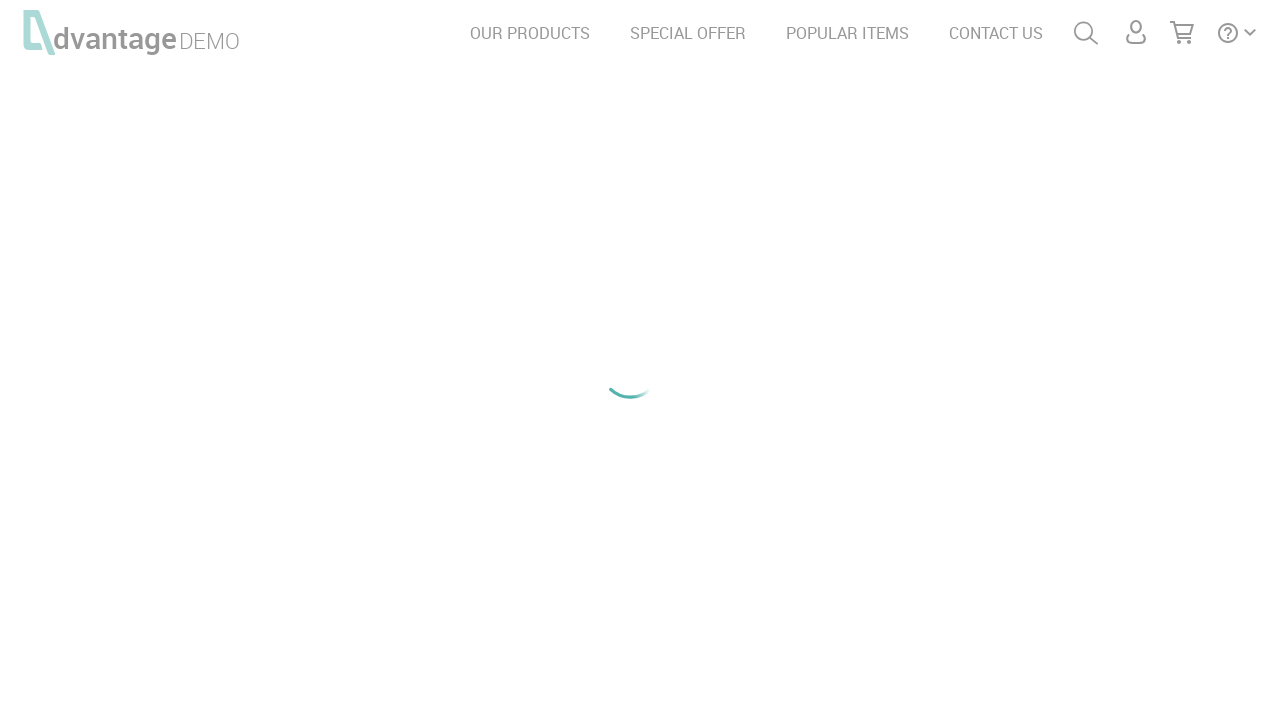

Clicked search menu icon at (1086, 33) on #menuSearch
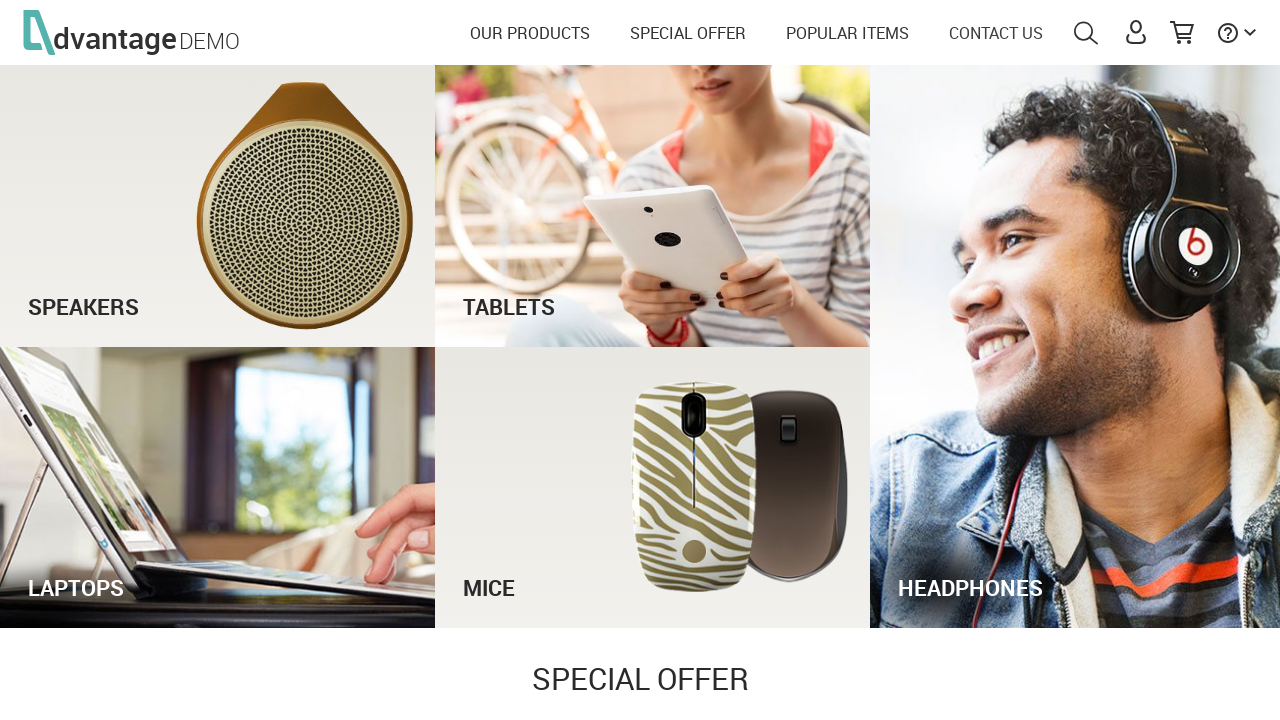

Filled search field with 'Mouse' on #autoComplete
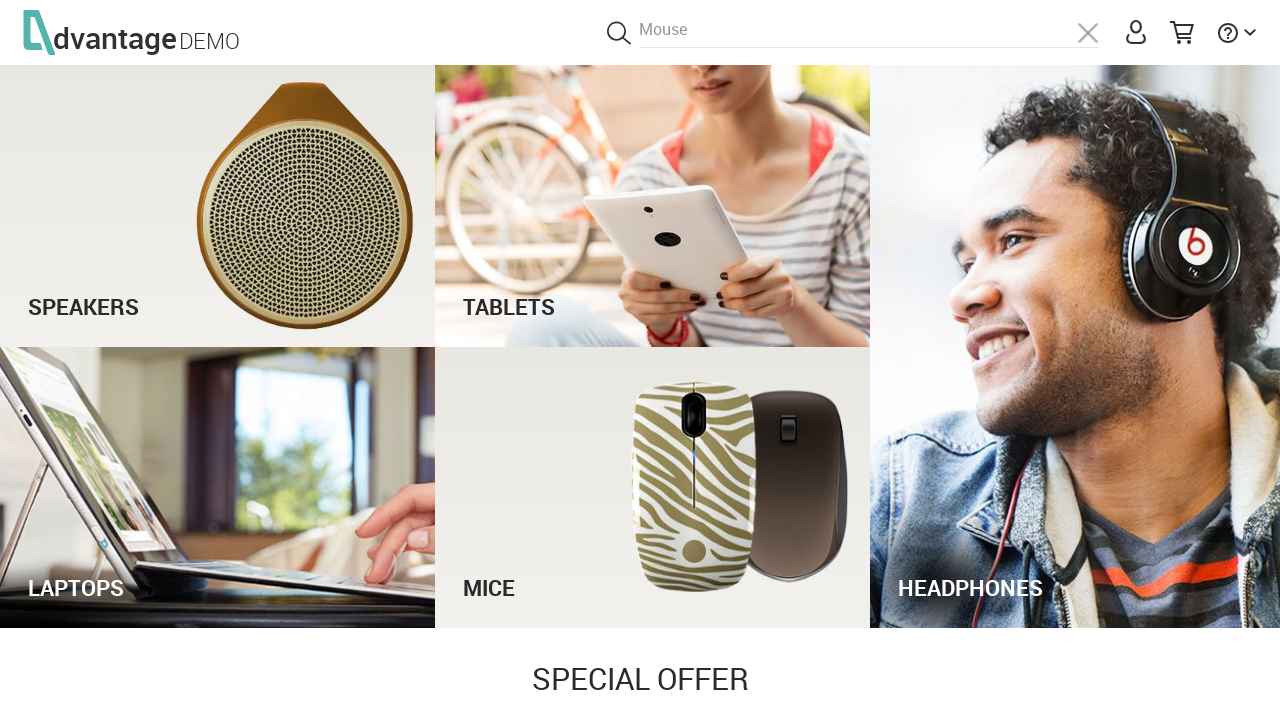

Pressed Enter to submit search on #autoComplete
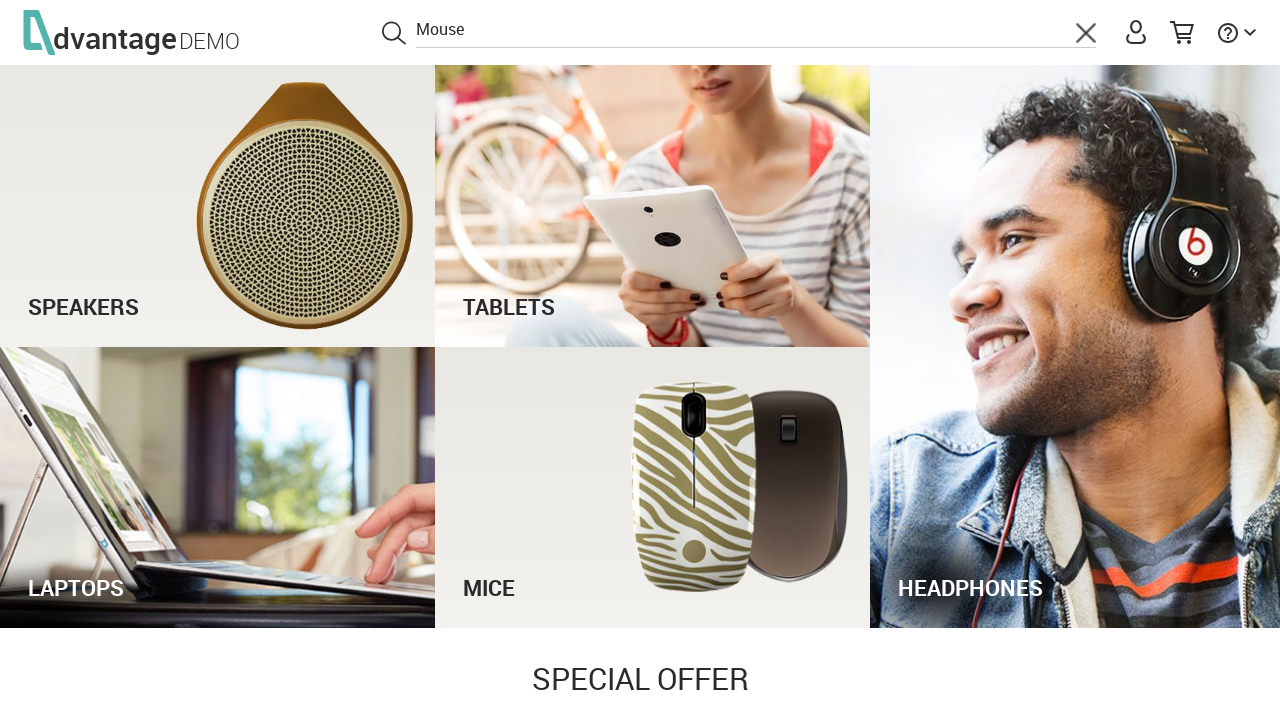

Search results displayed successfully
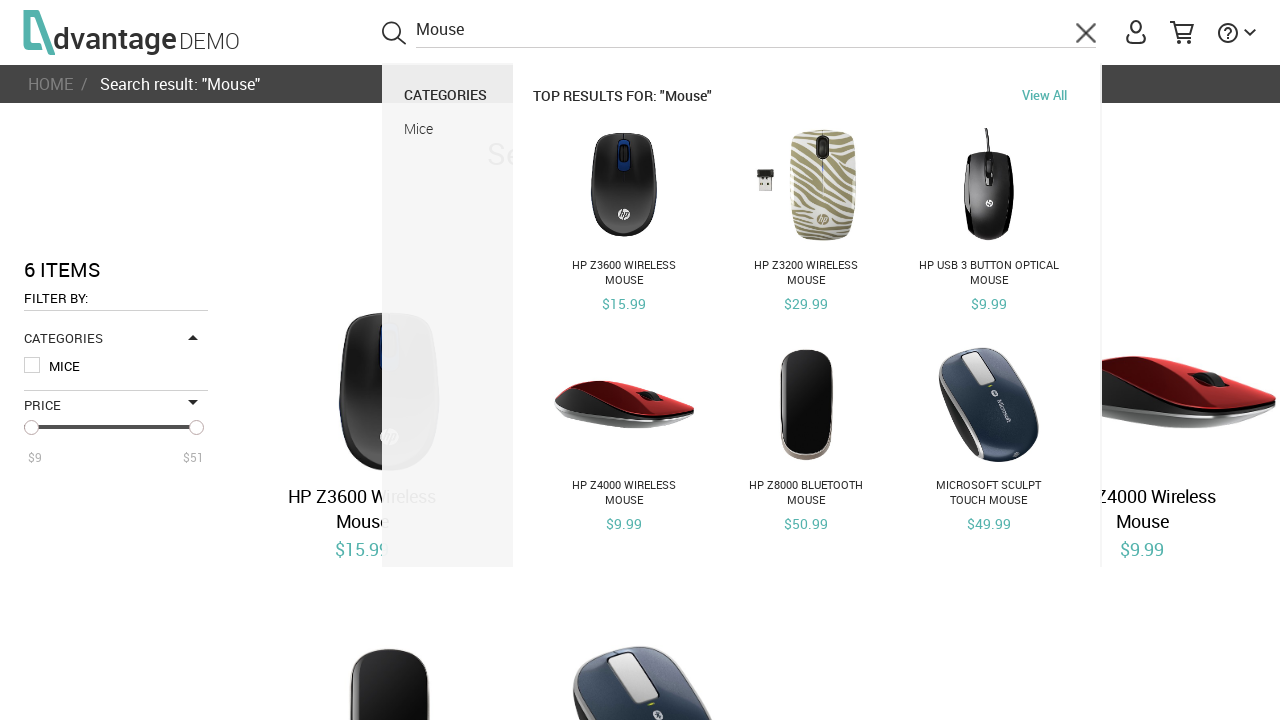

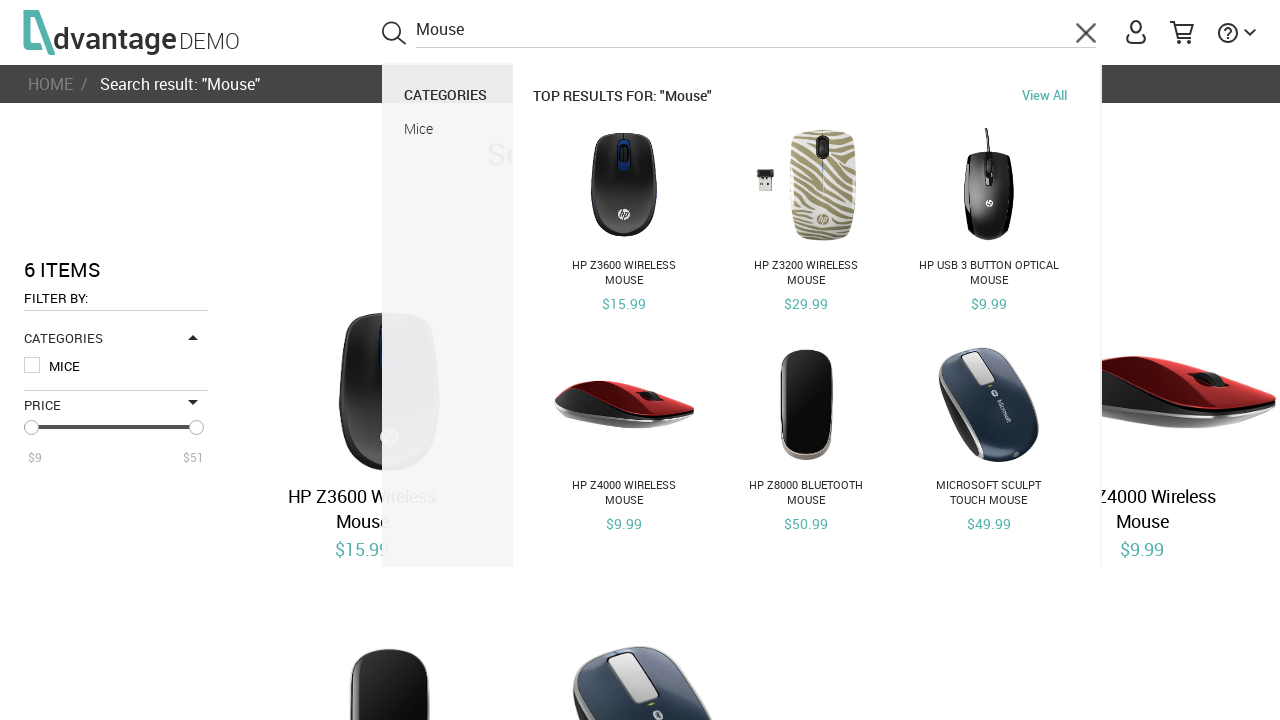